Tests sorting the Due column in descending order by clicking the column header twice and verifying the values are sorted in reverse order.

Starting URL: http://the-internet.herokuapp.com/tables

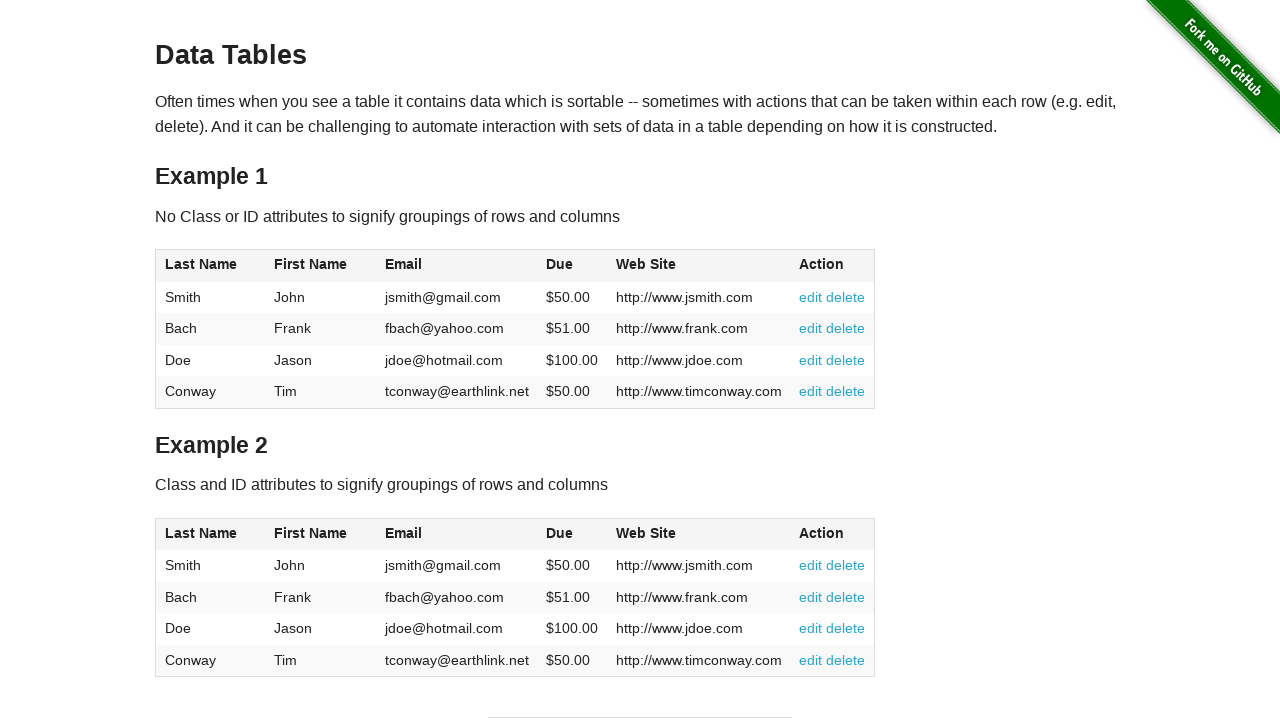

Clicked Due column header first time for ascending sort at (572, 266) on #table1 thead tr th:nth-child(4)
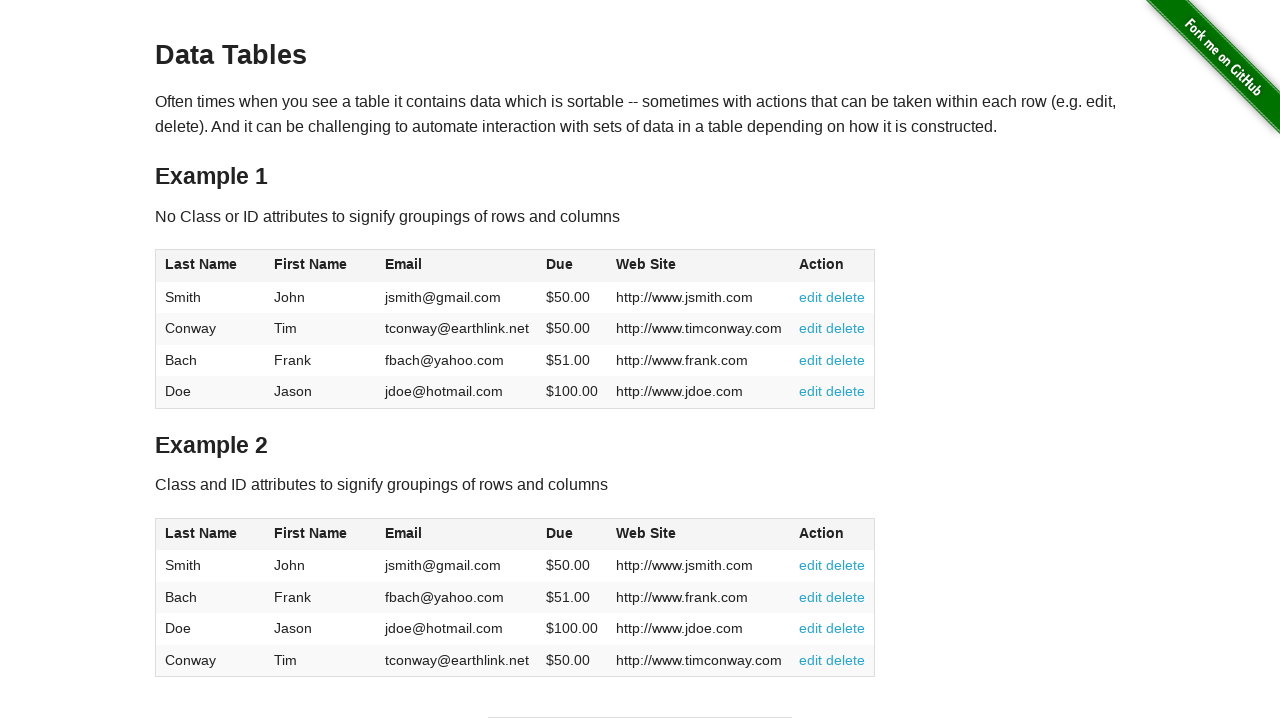

Clicked Due column header second time for descending sort at (572, 266) on #table1 thead tr th:nth-child(4)
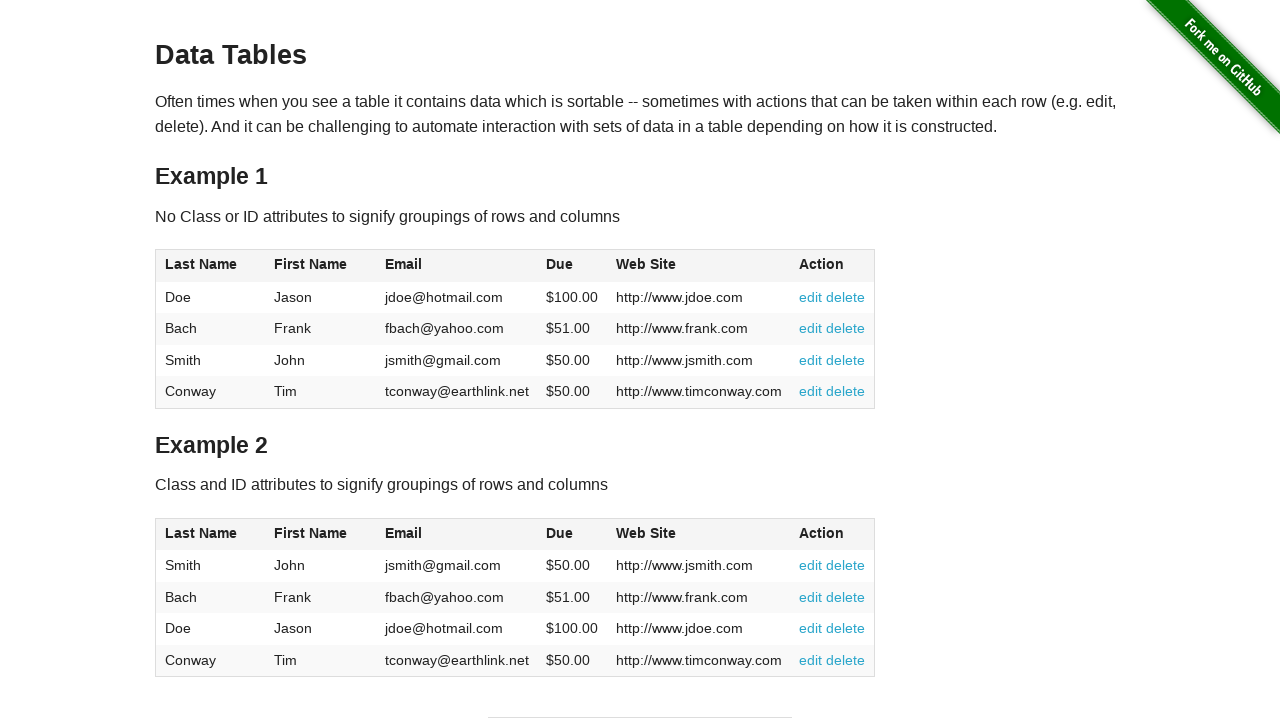

Waited for Due column values to load
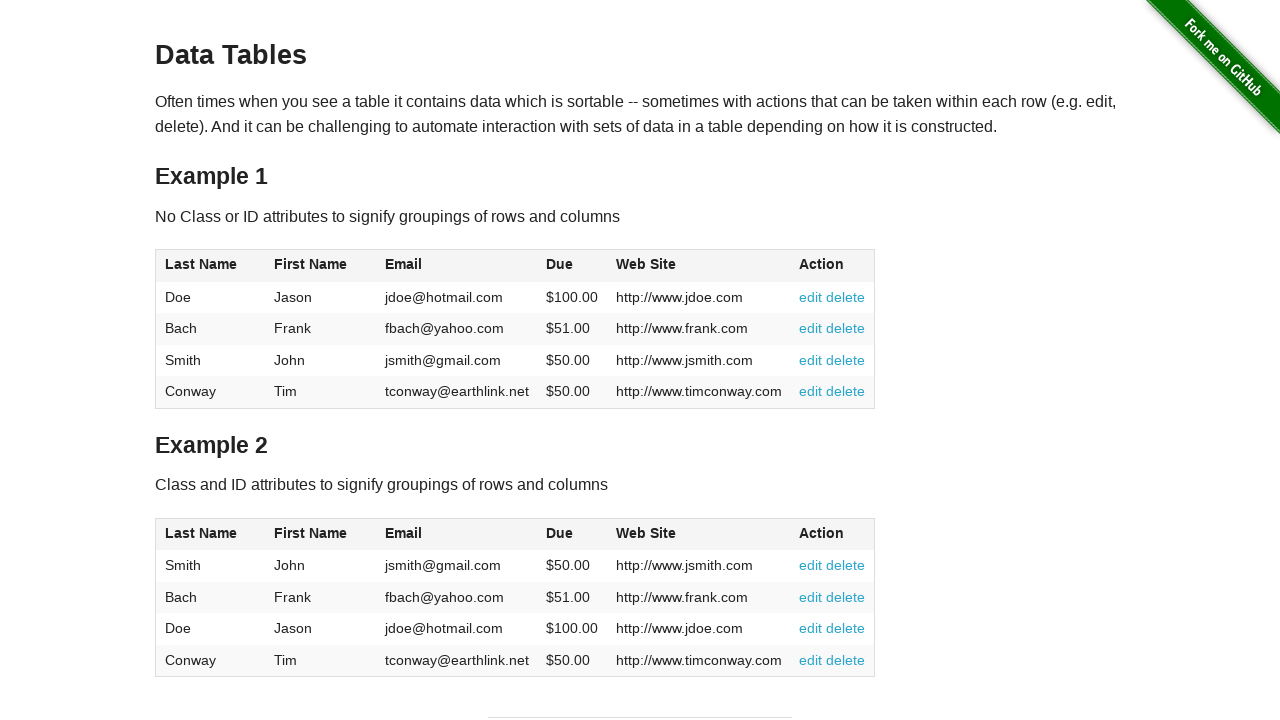

Retrieved all Due column elements from table
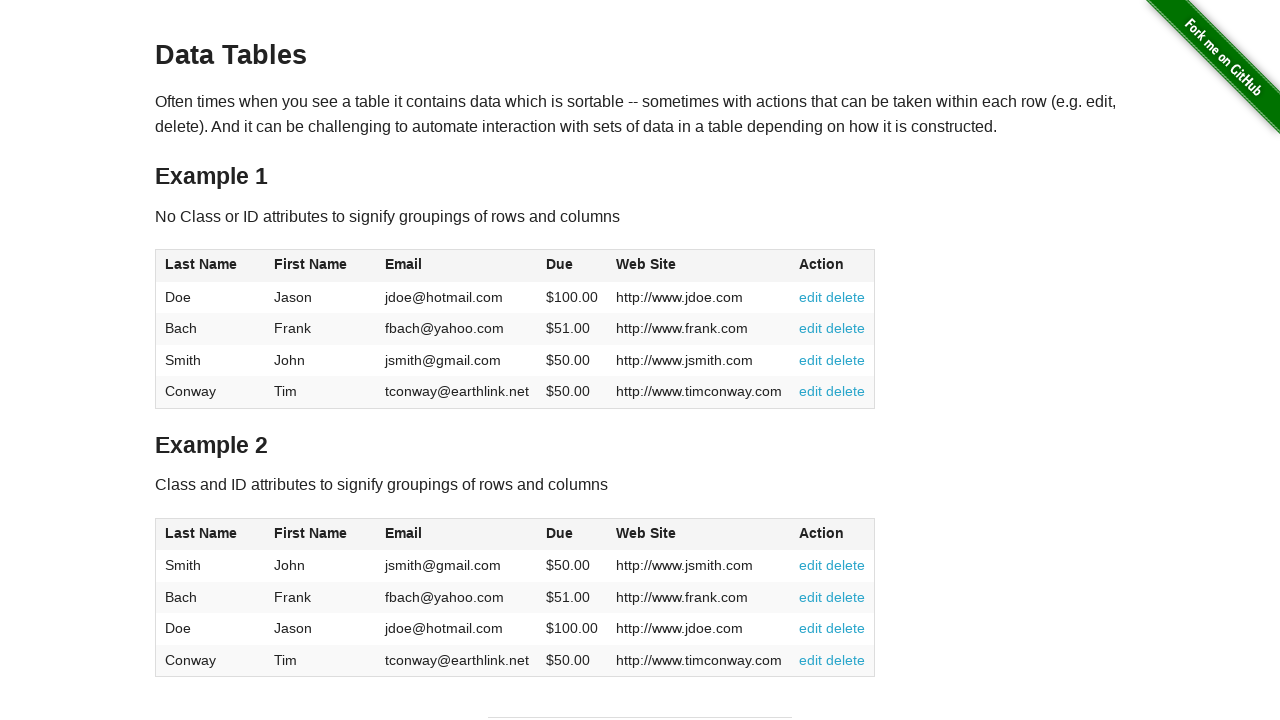

Extracted and converted Due values to floats: [100.0, 51.0, 50.0, 50.0]
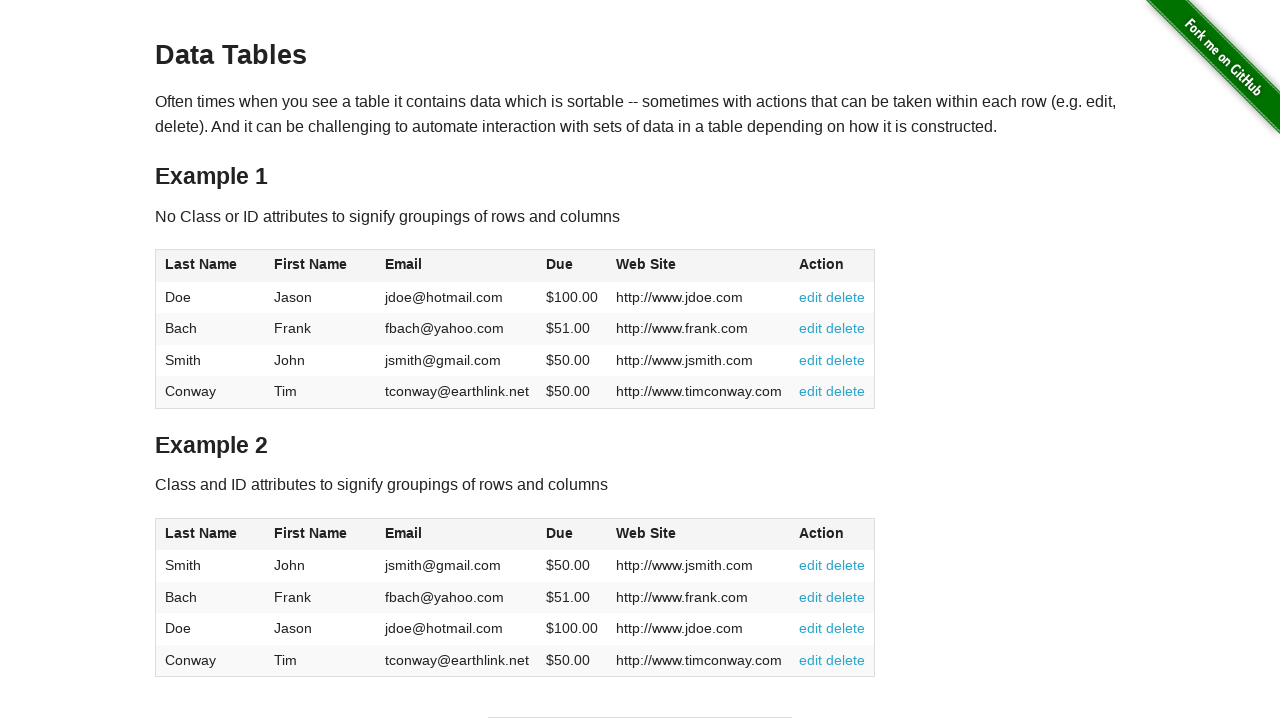

Verified Due column is sorted in descending order
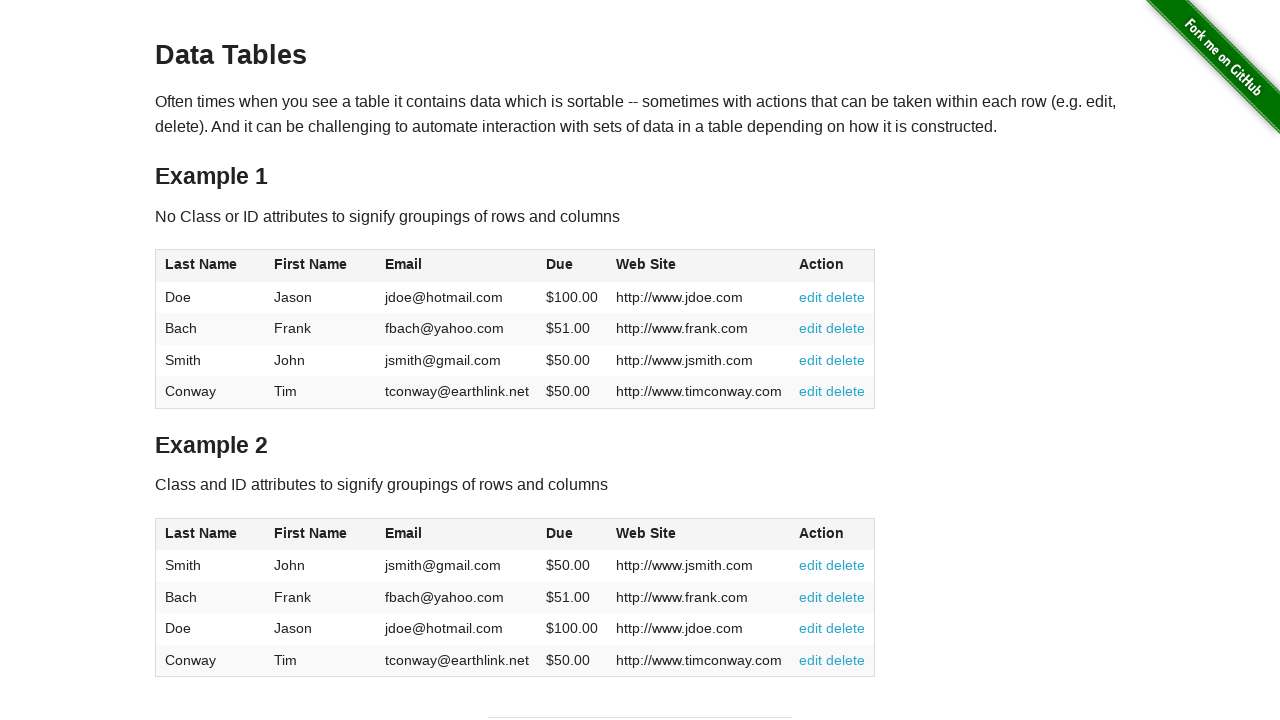

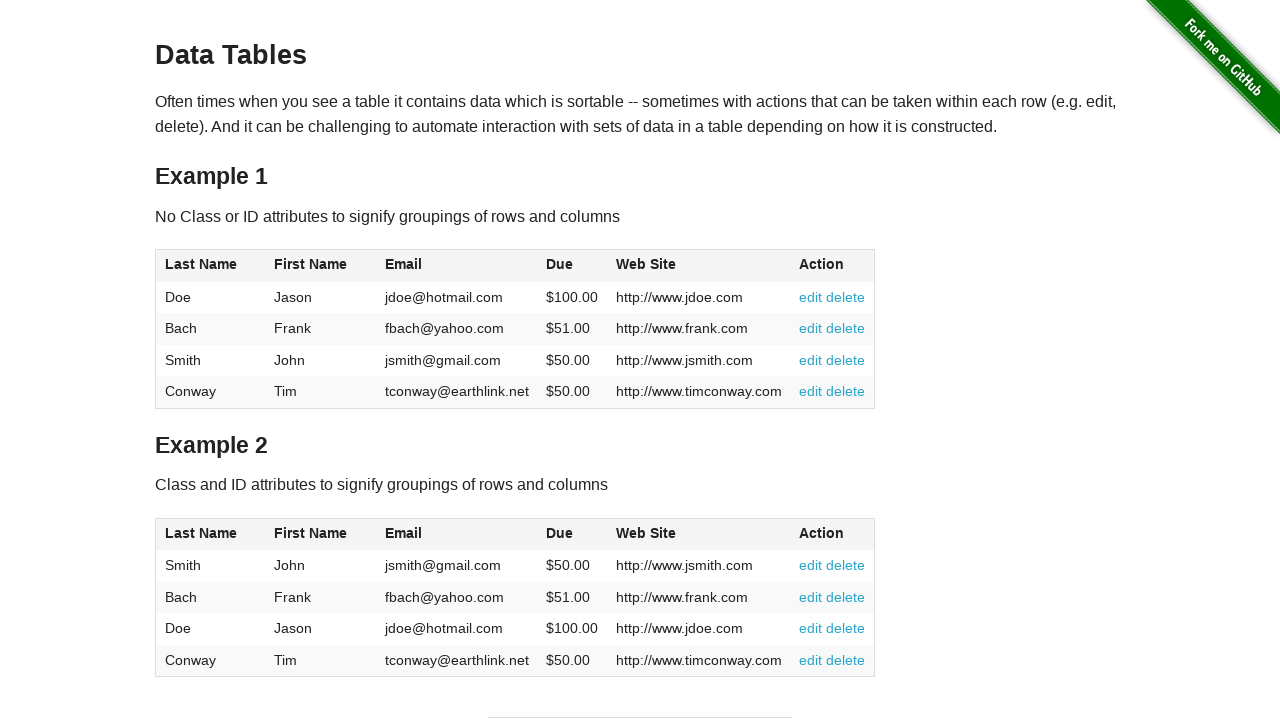